Tests the username field with emojis and uppercase characters, length less than 50.

Starting URL: https://buggy.justtestit.org/register

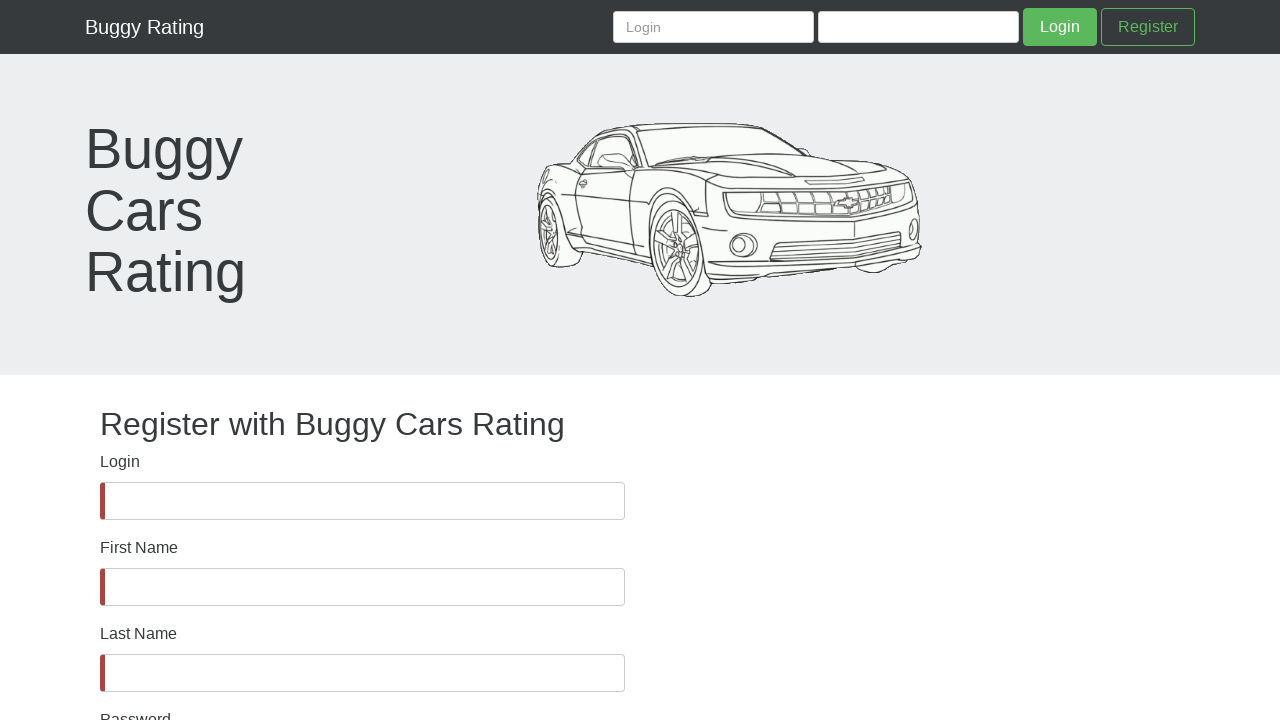

Waited for username field to be present in DOM
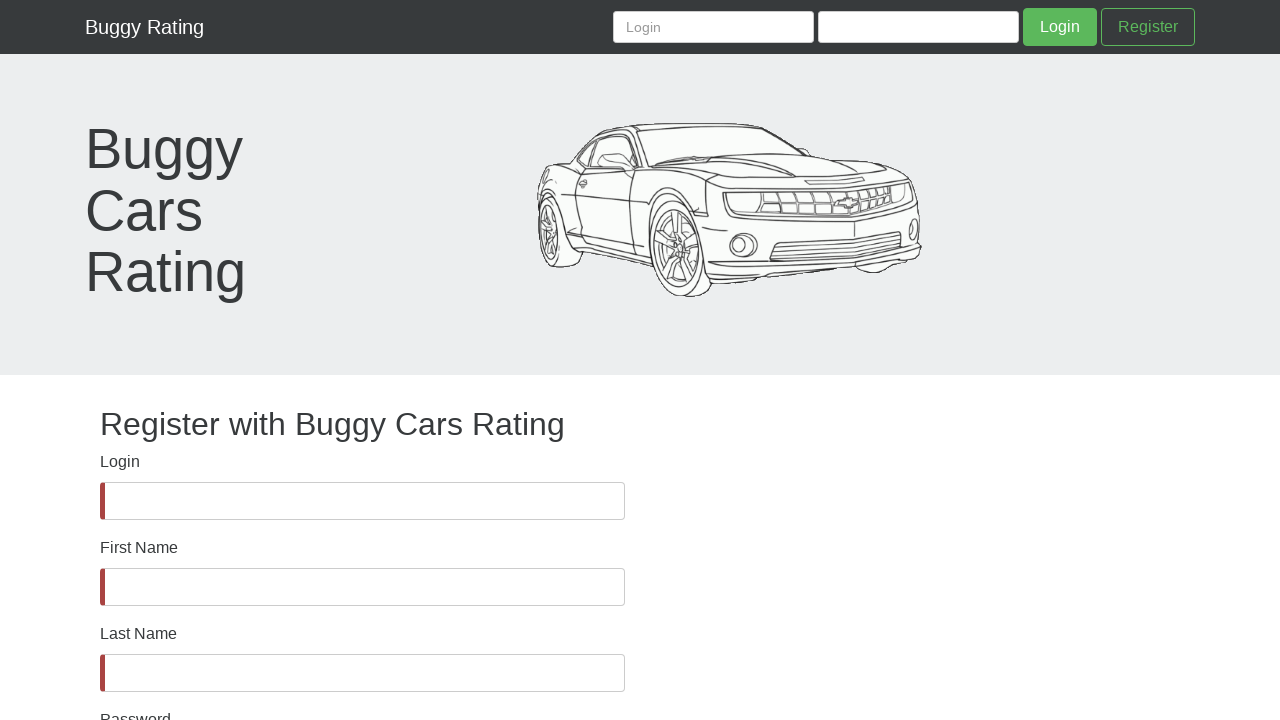

Verified username field is visible
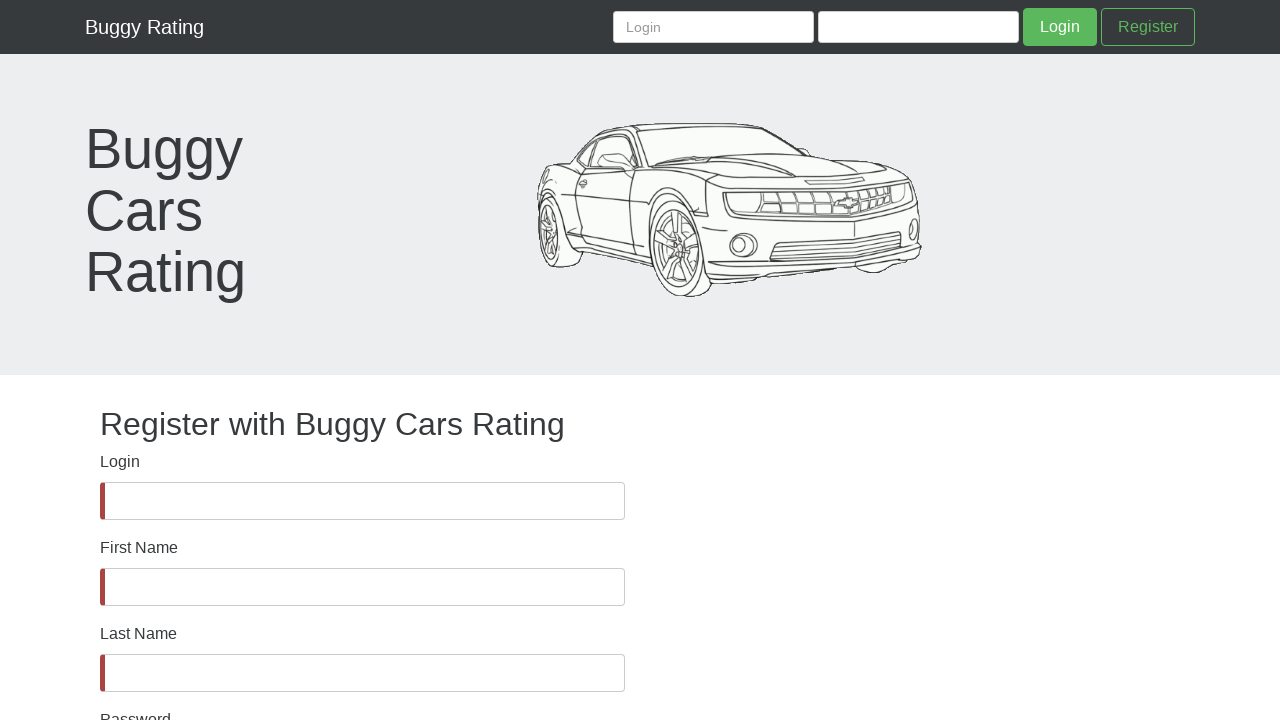

Filled username field with emojis and uppercase characters (REG_035 test case) on #username
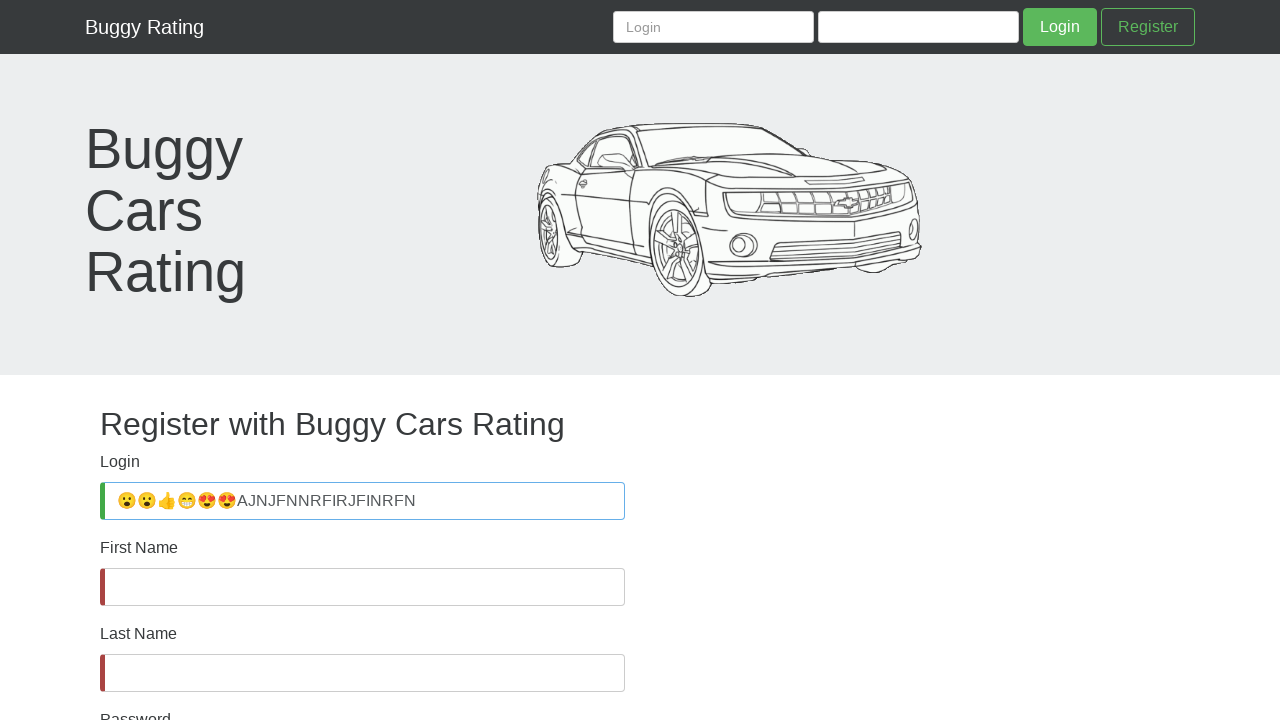

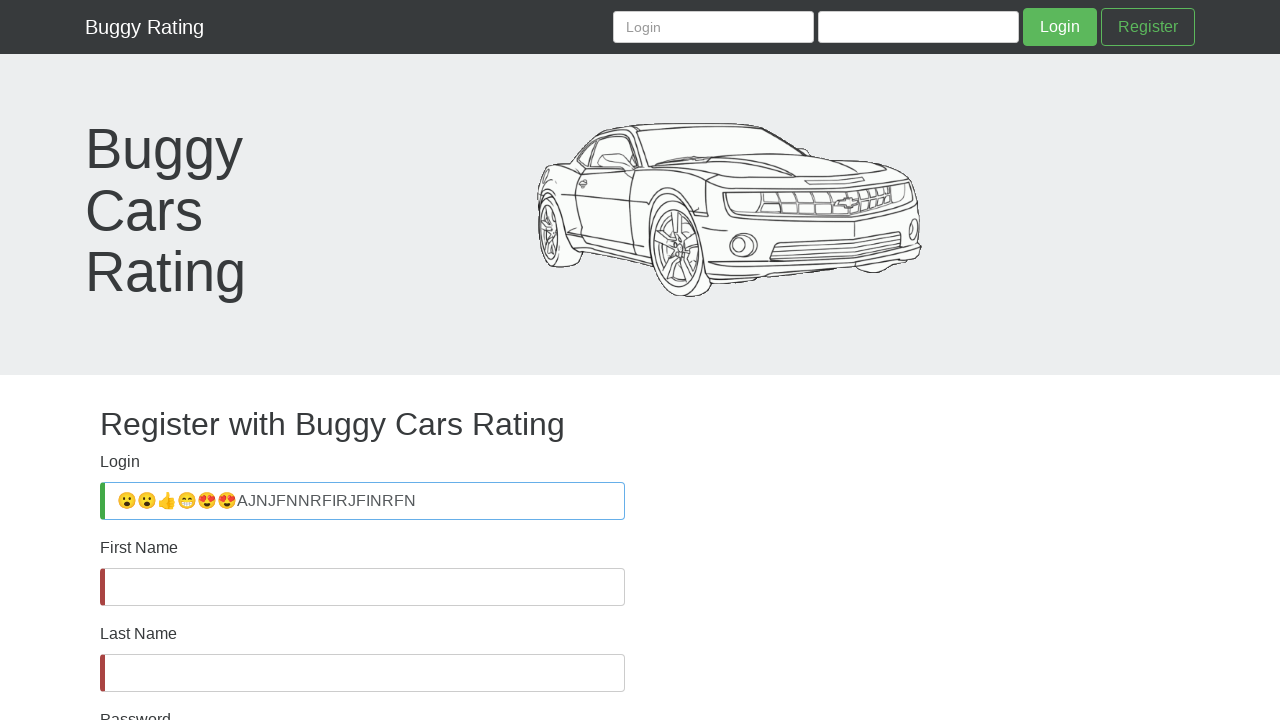